Tests registration page alert message when password is more than 8 characters by filling username and password fields and verifying success alert

Starting URL: http://automationbykrishna.com/

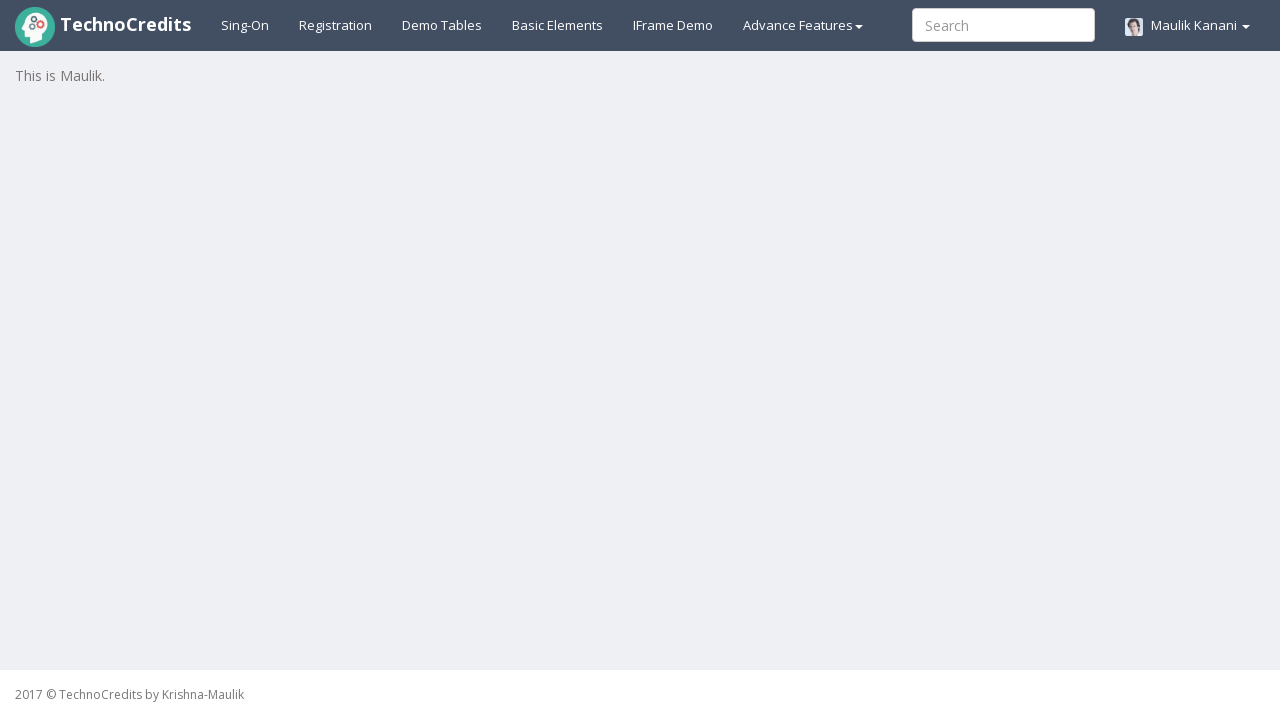

Clicked on Registration link at (336, 25) on xpath=//a[@id='registration2']
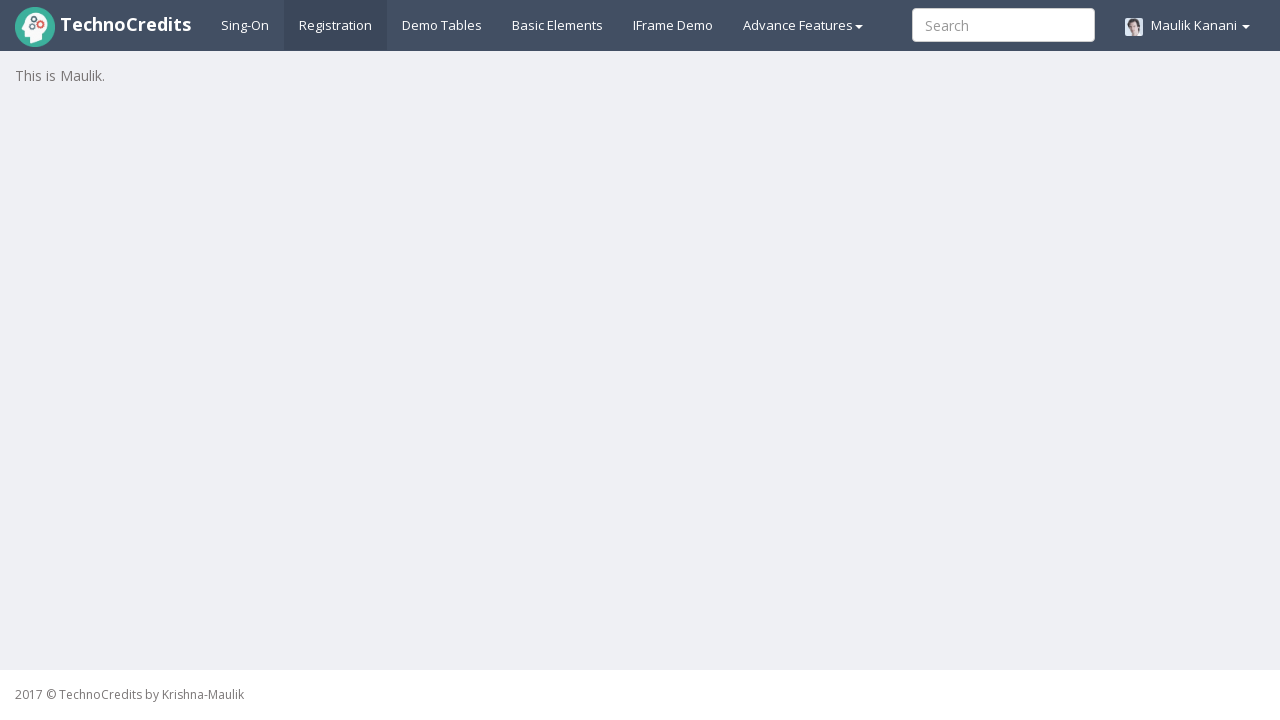

Waited for registration form to load (3000ms)
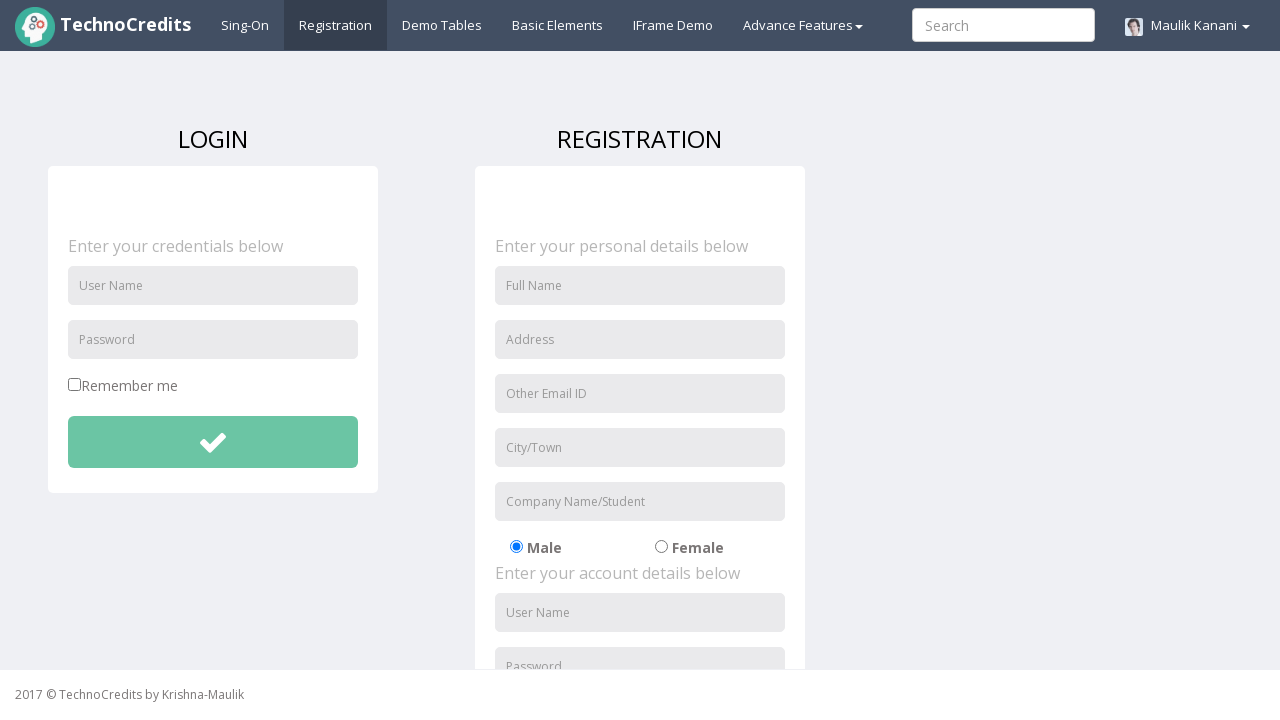

Filled username field with 'TestUser123' on //input[@id='unameSignin']
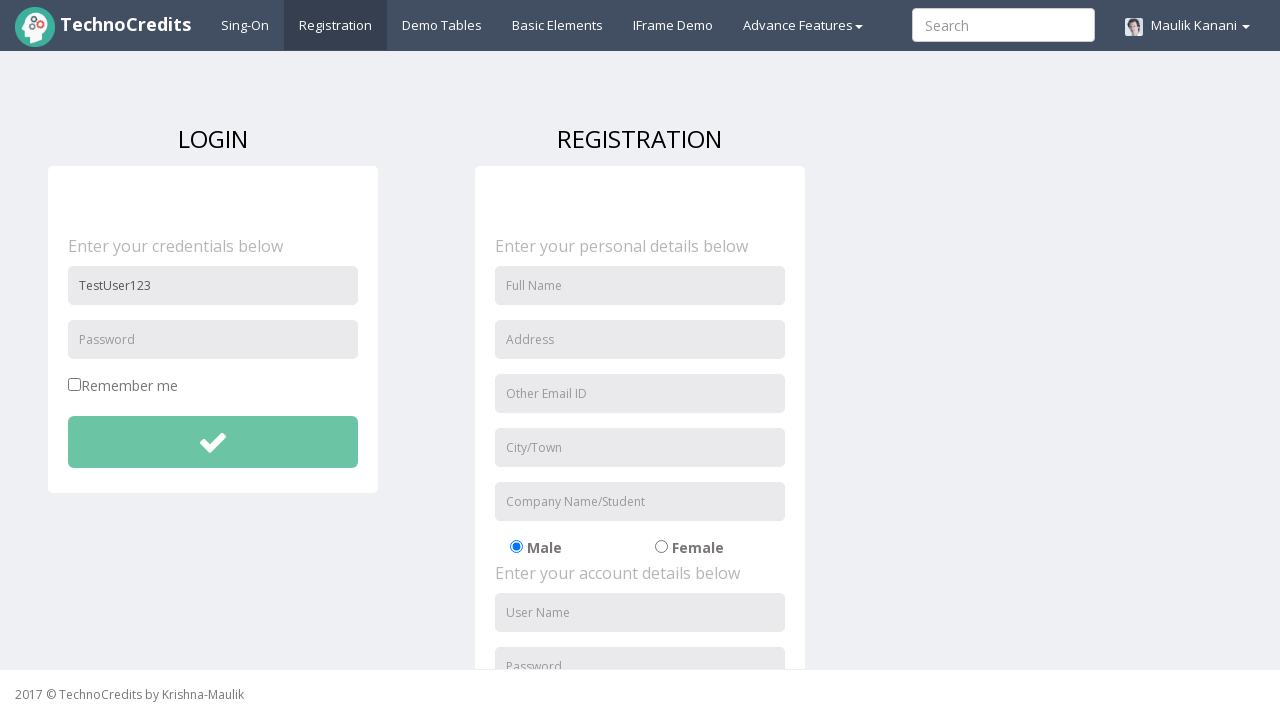

Filled password field with 'TestPassword@2024' (more than 8 characters) on //input[@id='pwdSignin']
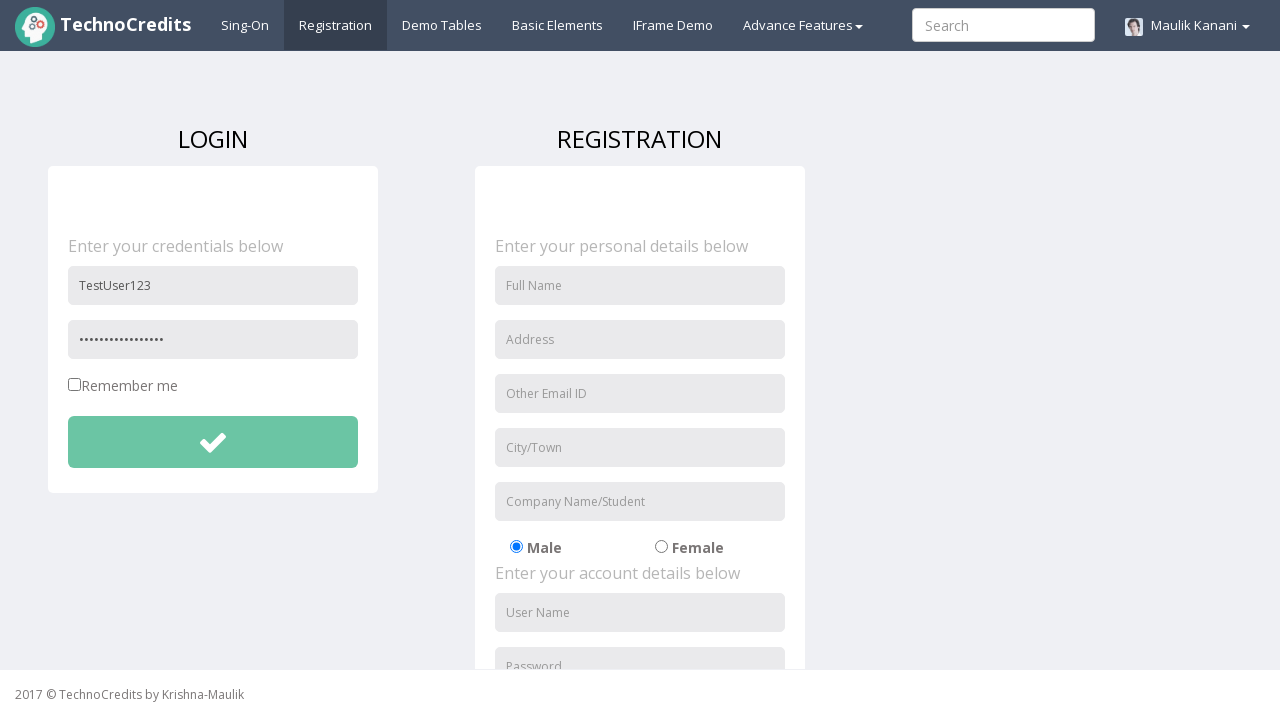

Clicked submit button to register at (213, 442) on xpath=//button[@id='btnsubmitdetails']
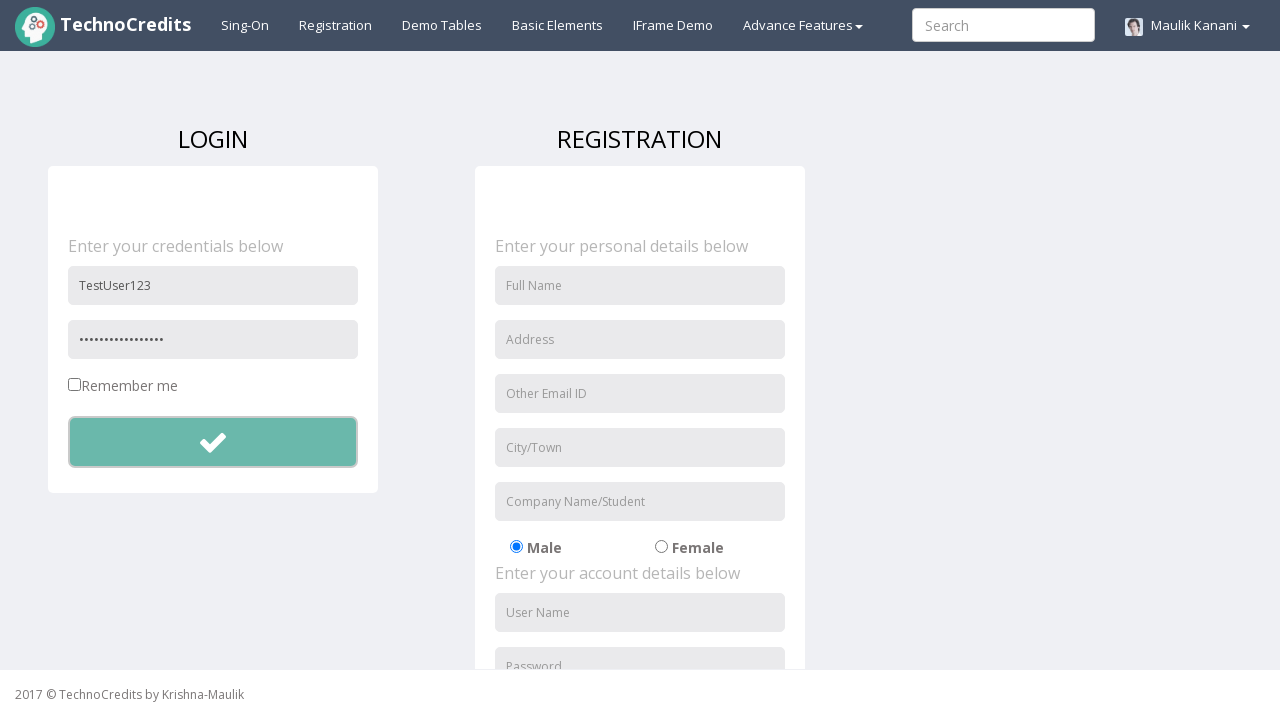

Set up alert dialog handler to accept success alert
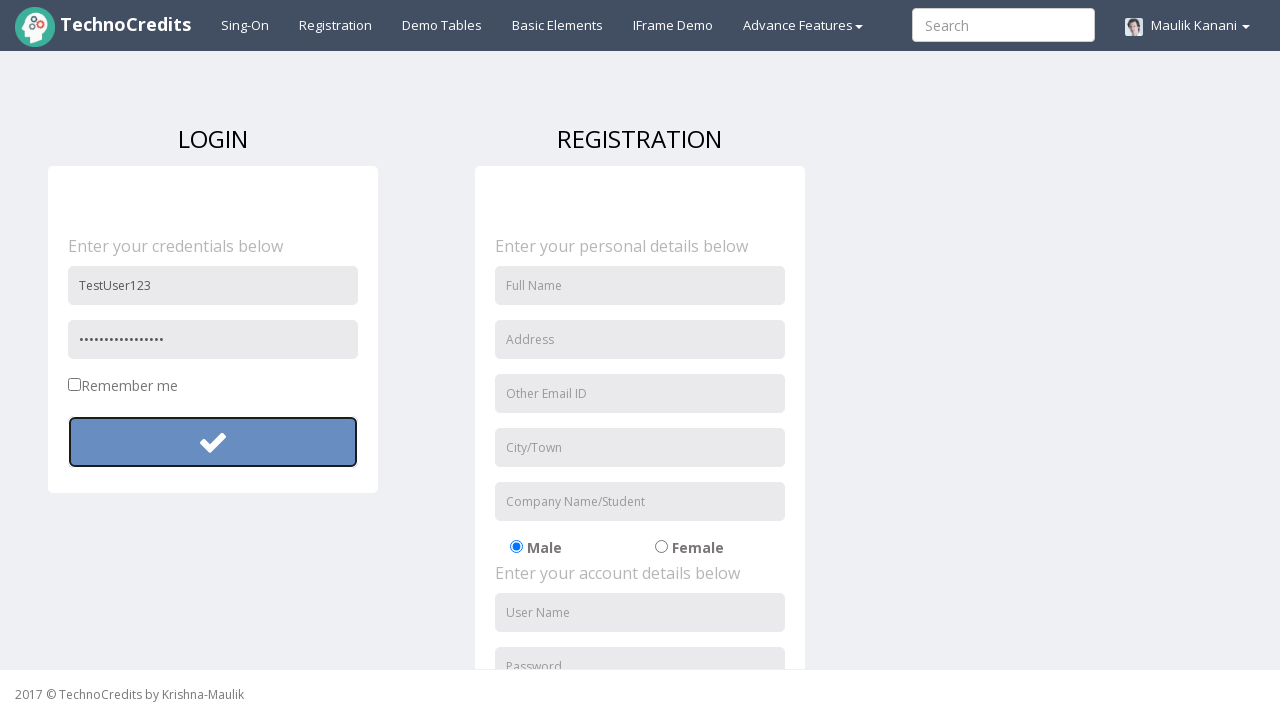

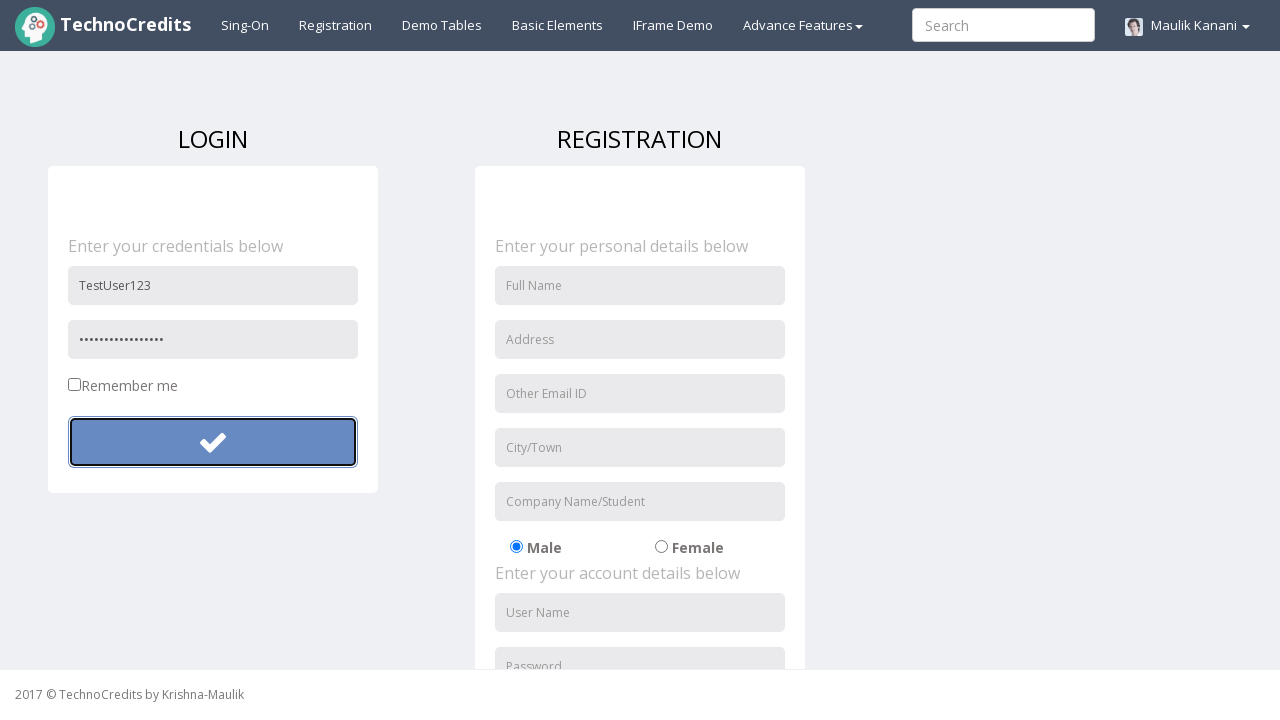